Tests editing a todo item by double-clicking, filling new text, and pressing Enter

Starting URL: https://demo.playwright.dev/todomvc

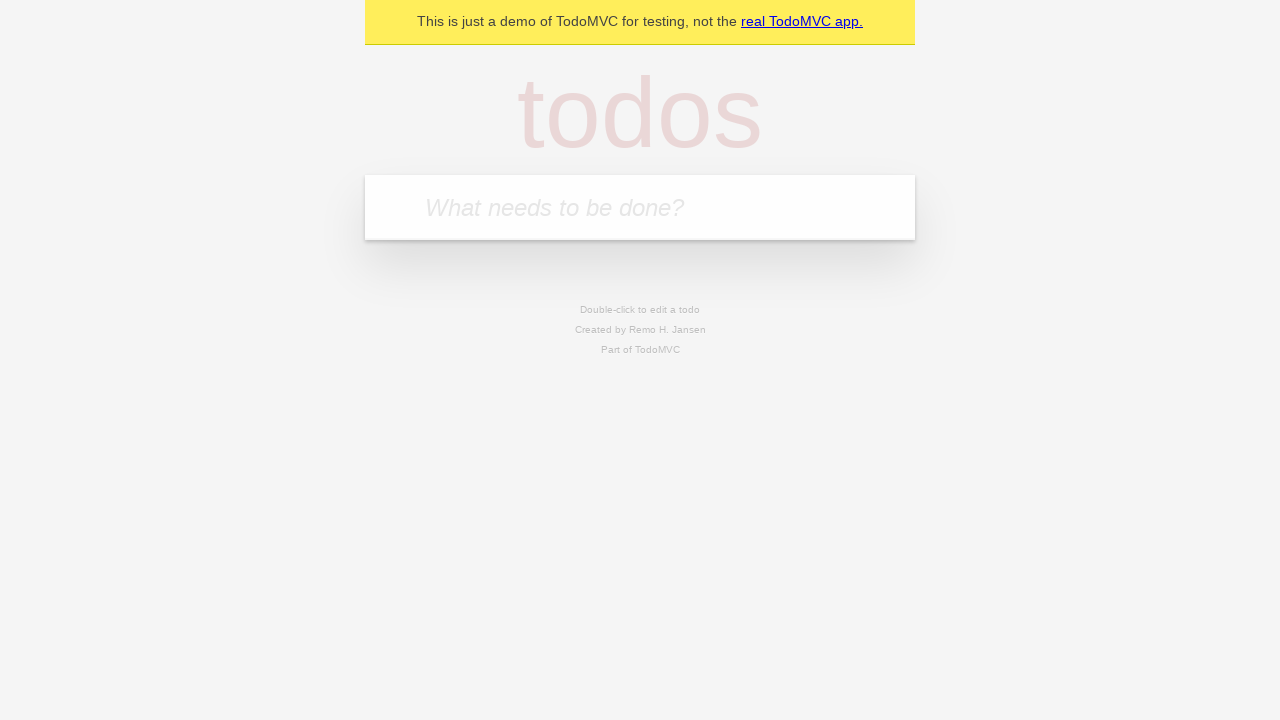

Filled input field with 'buy some cheese' on internal:attr=[placeholder="What needs to be done?"i]
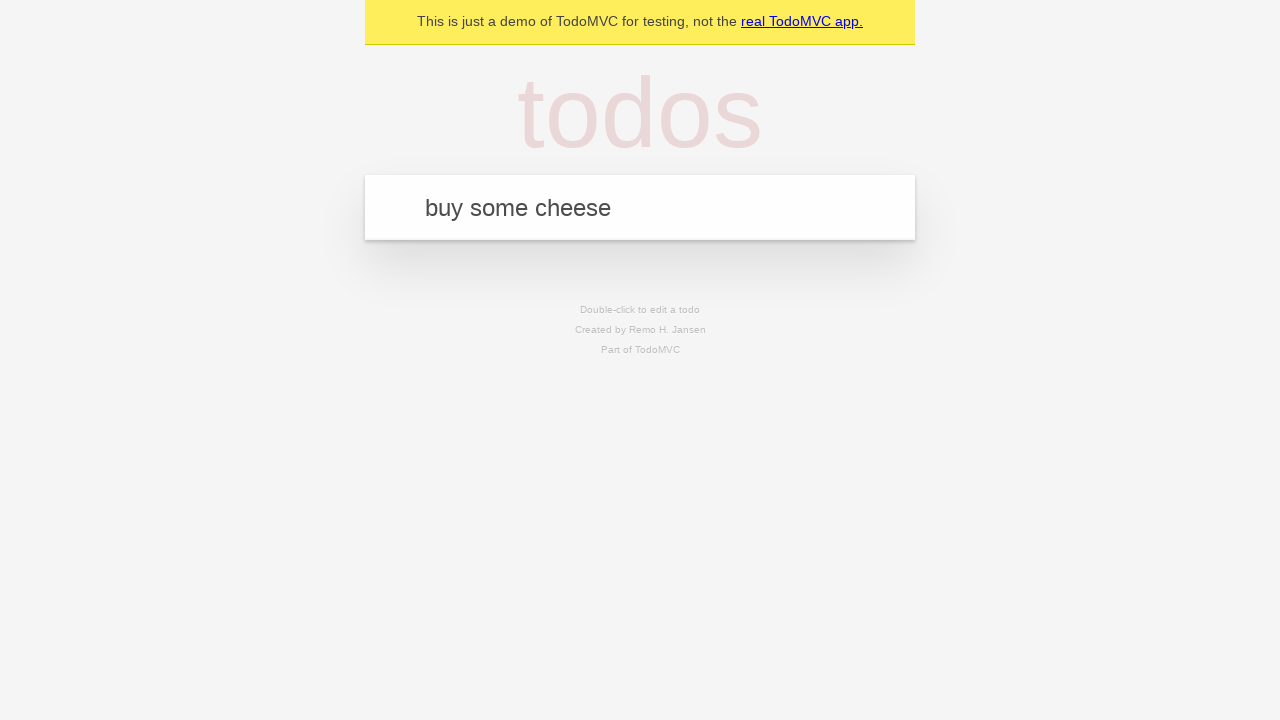

Pressed Enter to create first todo item on internal:attr=[placeholder="What needs to be done?"i]
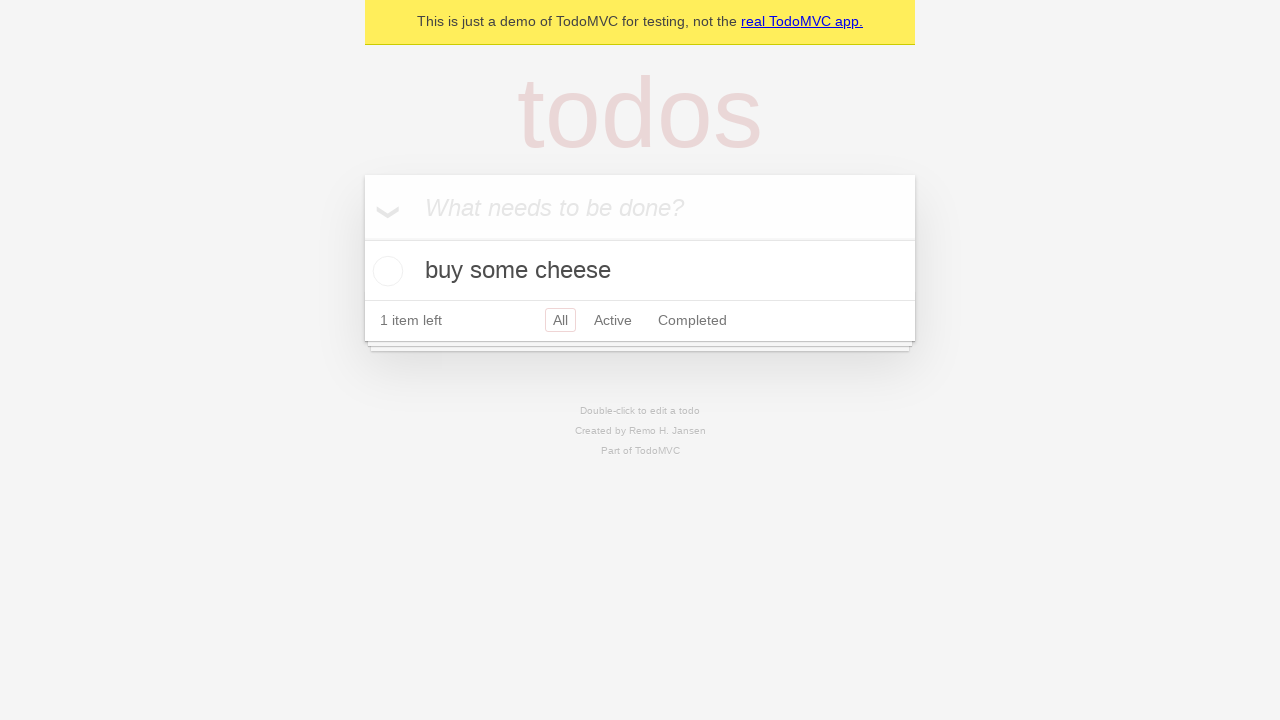

Filled input field with 'feed the cat' on internal:attr=[placeholder="What needs to be done?"i]
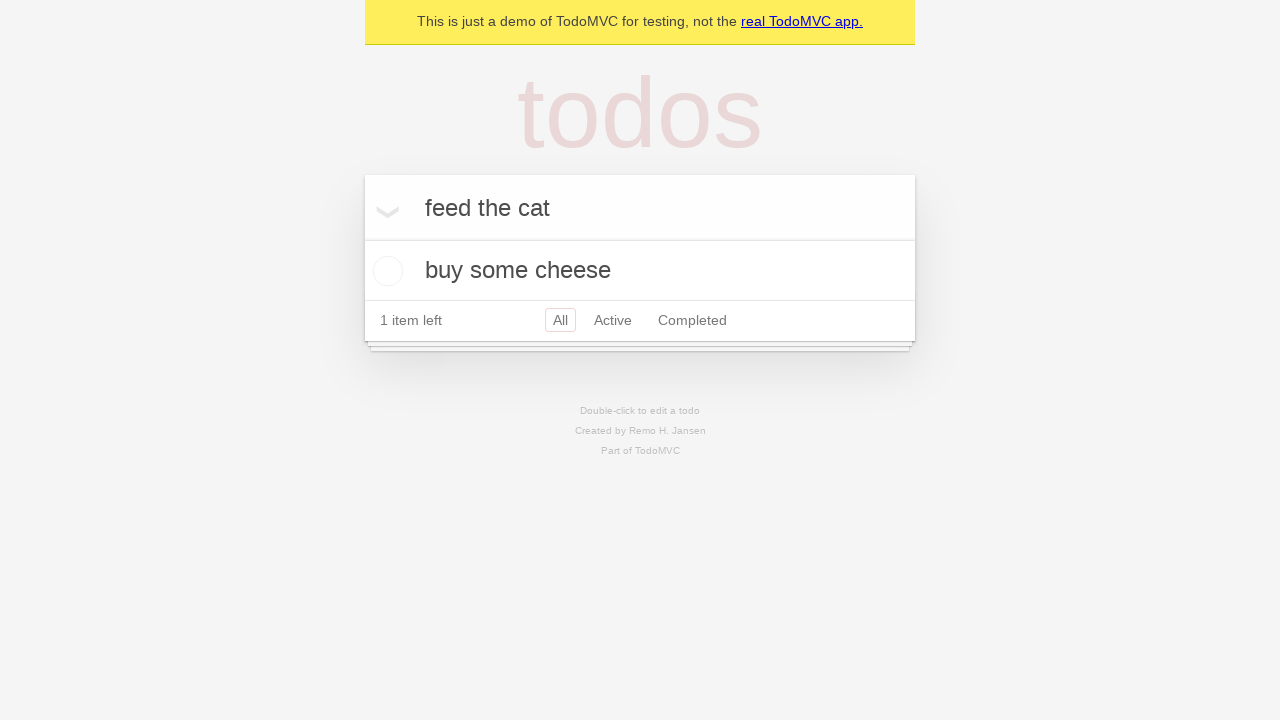

Pressed Enter to create second todo item on internal:attr=[placeholder="What needs to be done?"i]
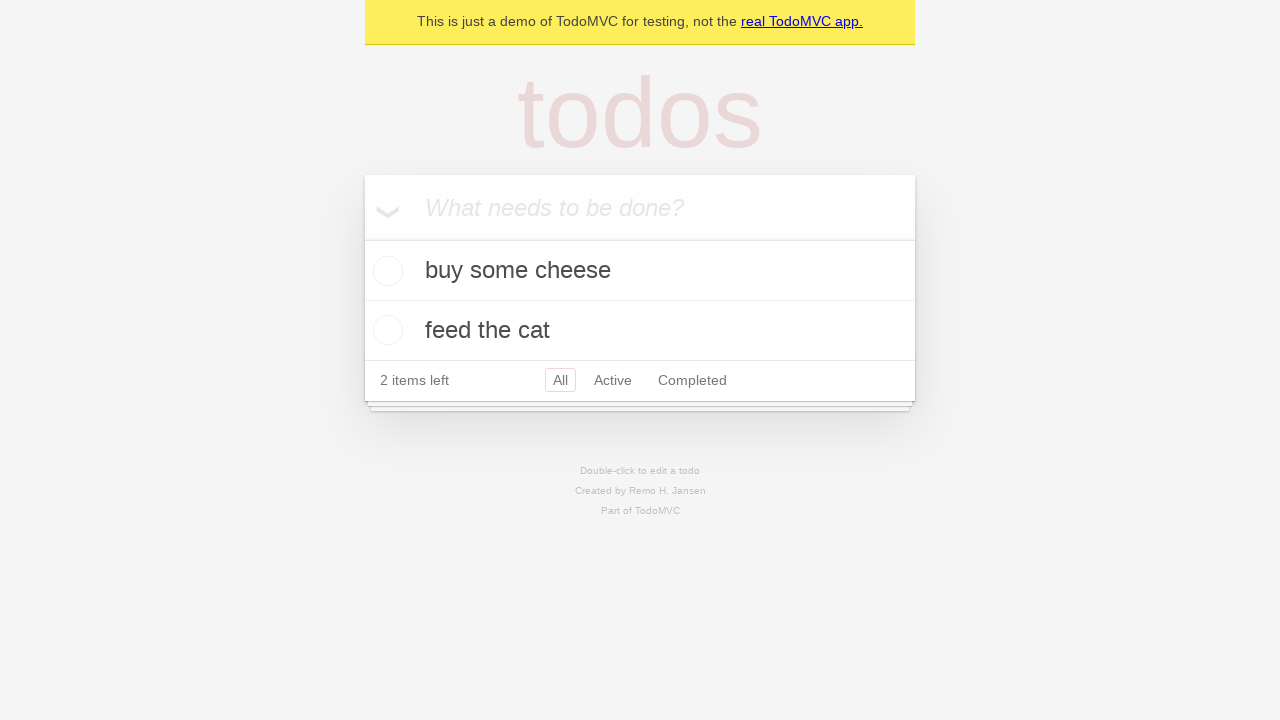

Filled input field with 'book a doctors appointment' on internal:attr=[placeholder="What needs to be done?"i]
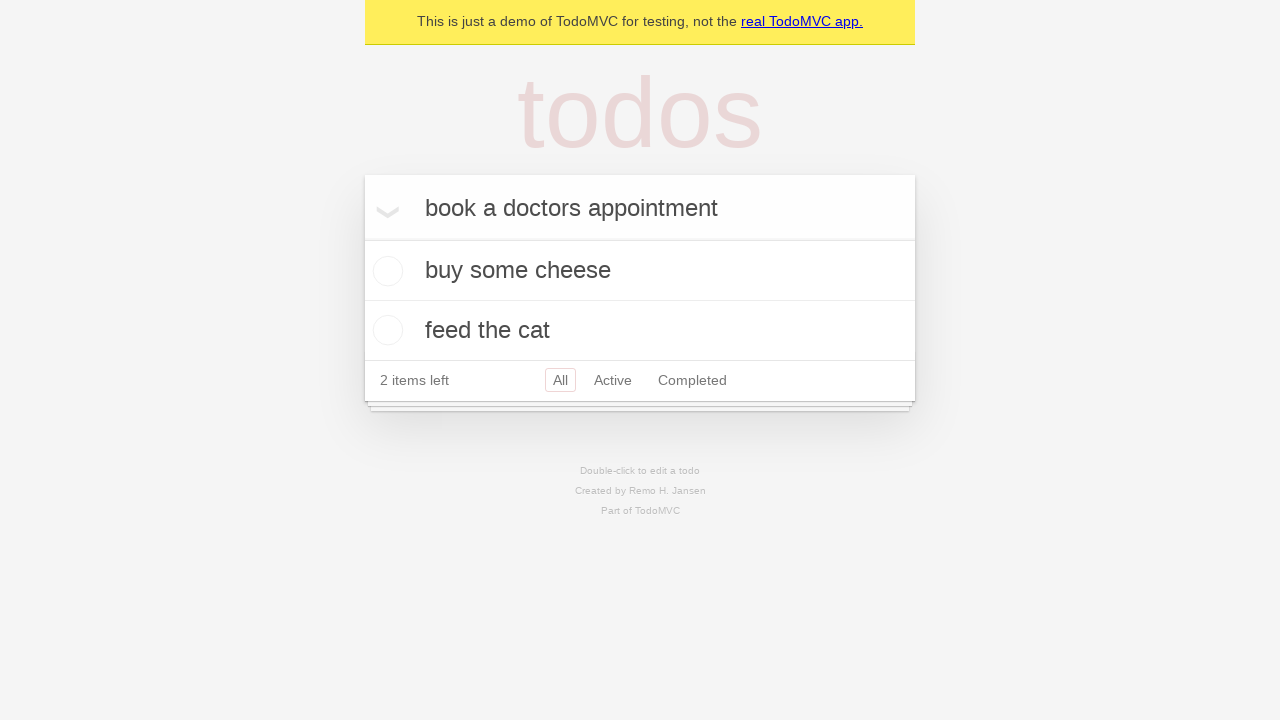

Pressed Enter to create third todo item on internal:attr=[placeholder="What needs to be done?"i]
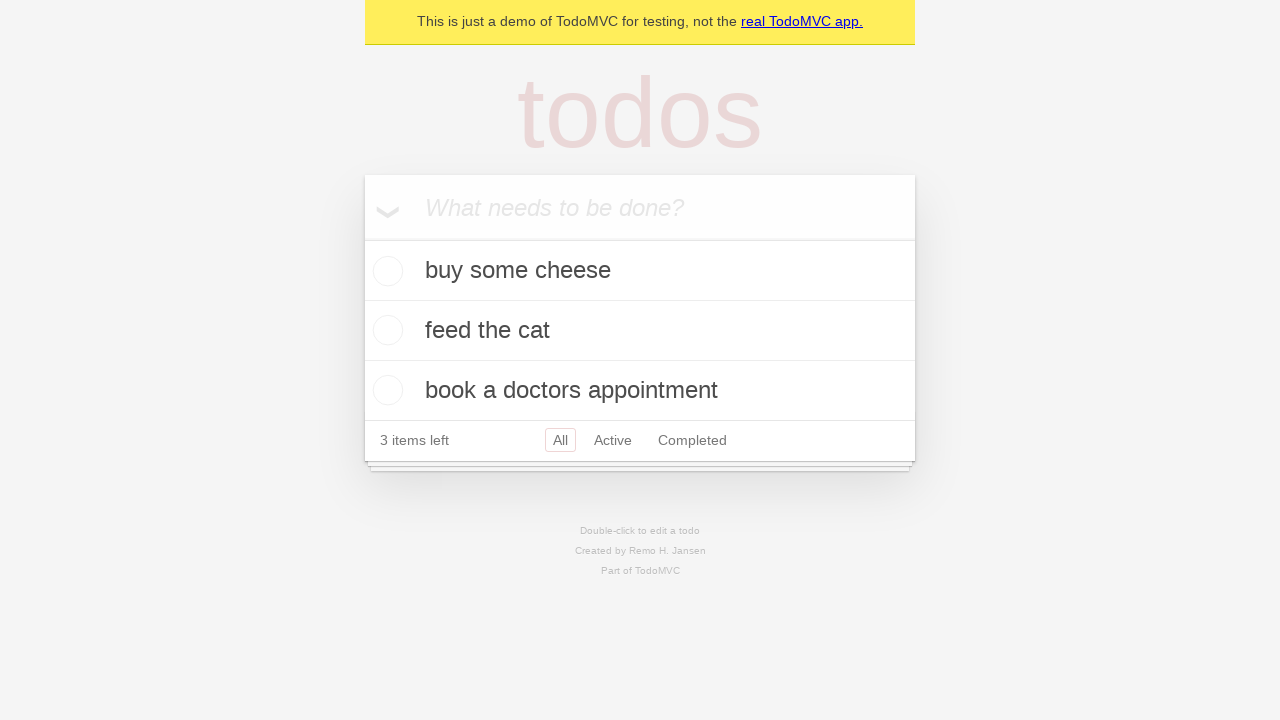

Double-clicked second todo item to enter edit mode at (640, 331) on internal:testid=[data-testid="todo-item"s] >> nth=1
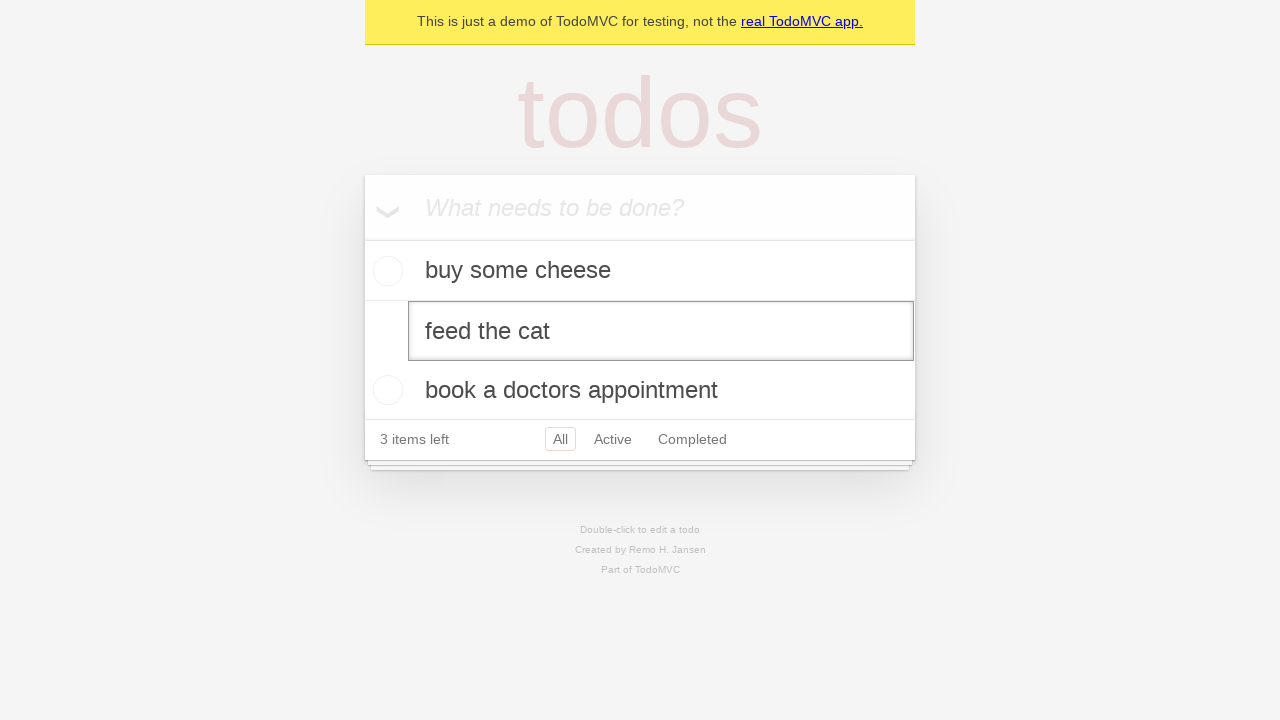

Filled edit field with 'buy some sausages' on internal:testid=[data-testid="todo-item"s] >> nth=1 >> internal:role=textbox[nam
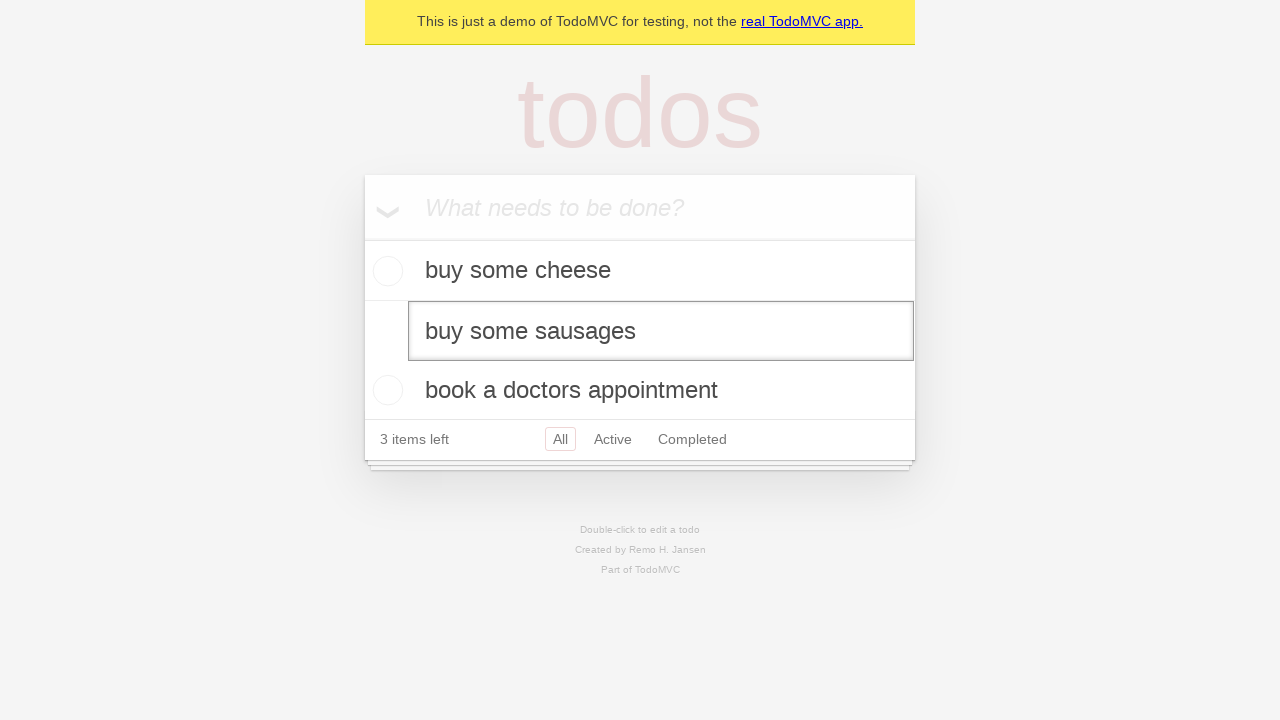

Pressed Enter to save edited todo item on internal:testid=[data-testid="todo-item"s] >> nth=1 >> internal:role=textbox[nam
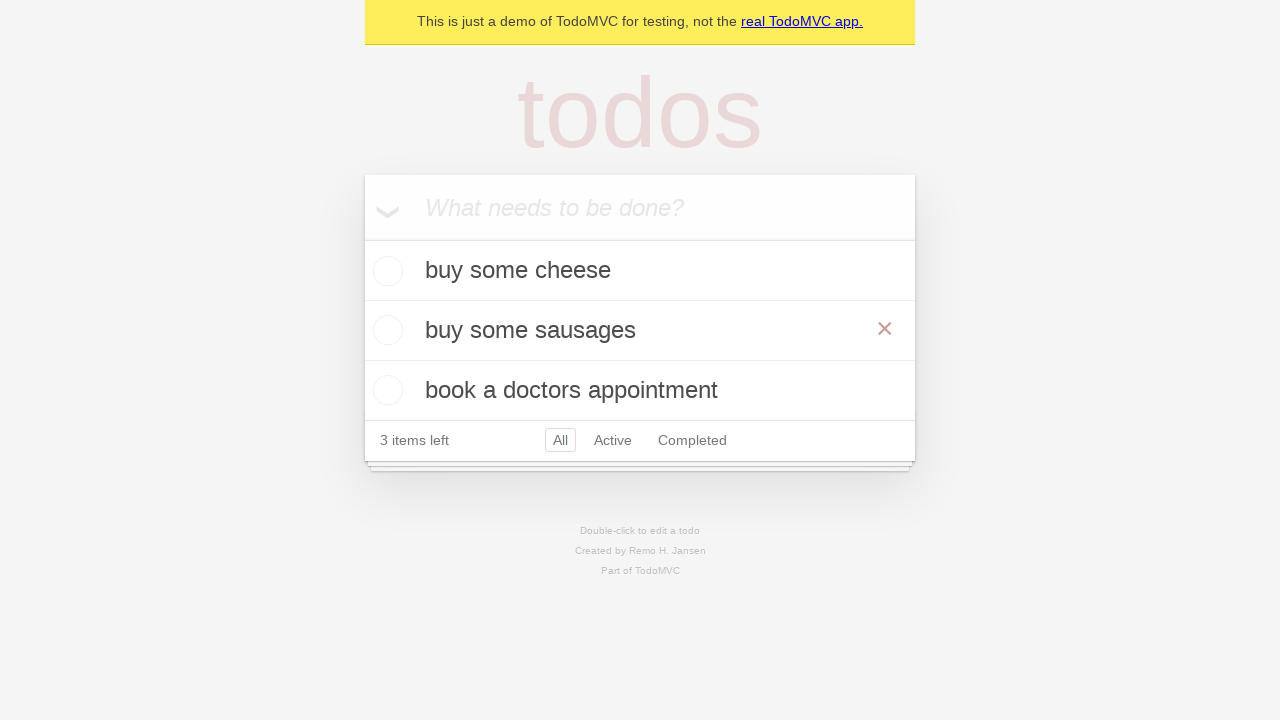

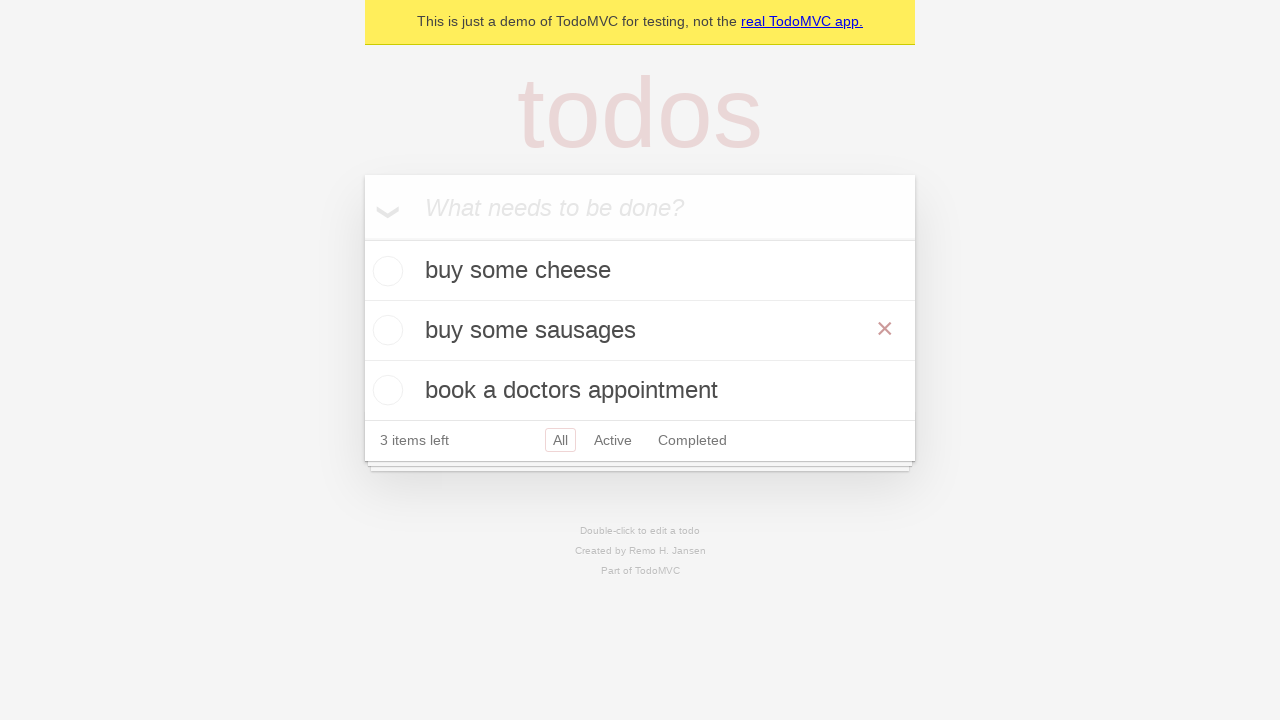